Tests a flight booking flow by selecting departure and destination cities, choosing a flight, and completing the purchase form with passenger and payment information

Starting URL: https://blazedemo.com/

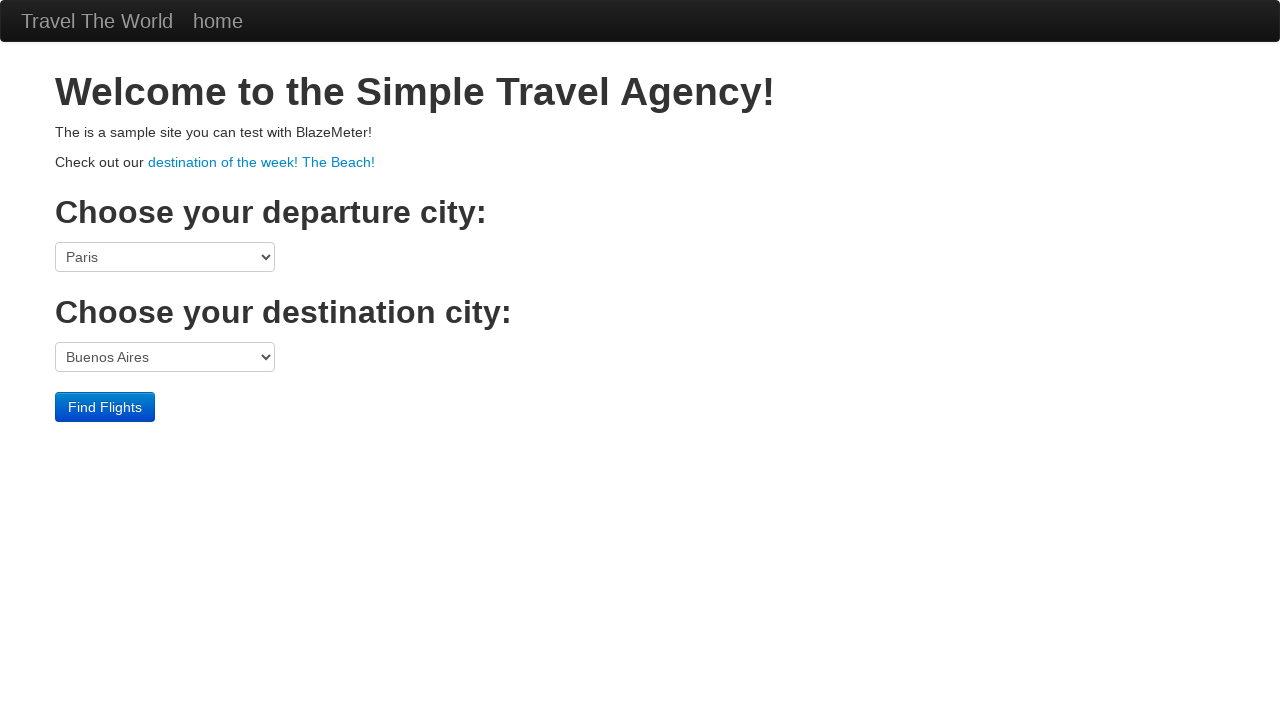

Clicked on departure city dropdown at (165, 257) on select[name='fromPort']
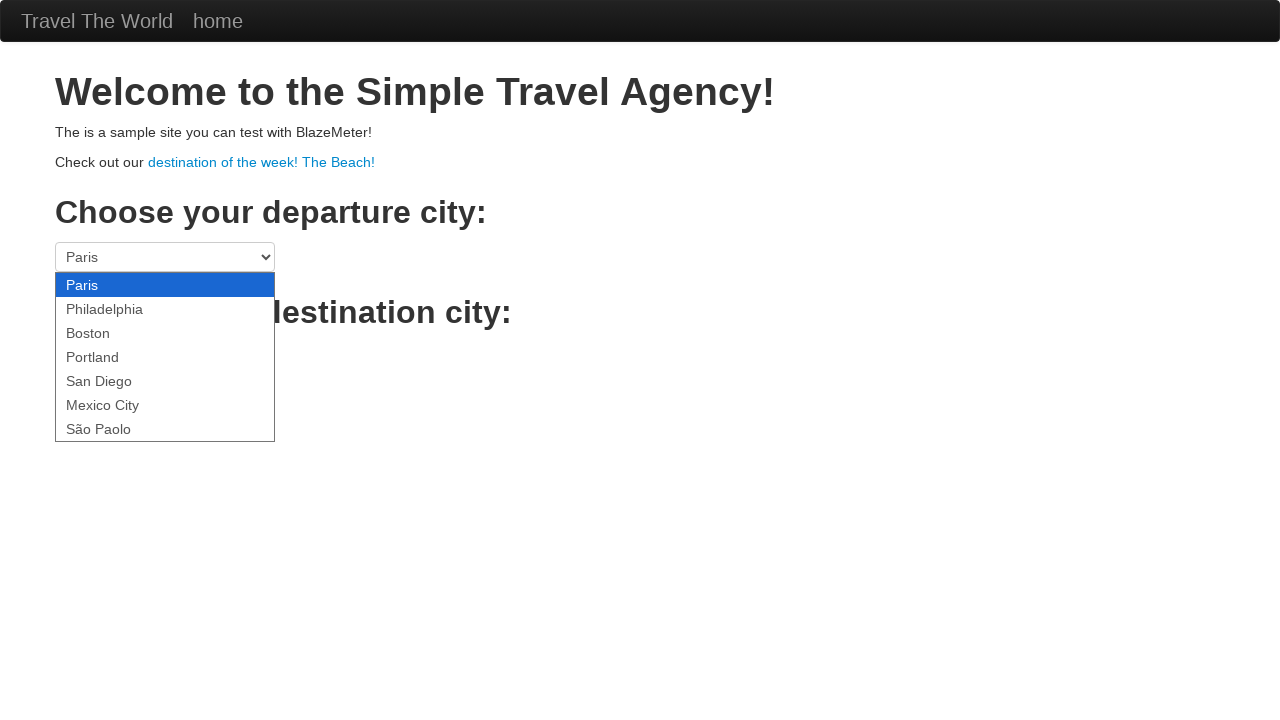

Selected Boston as departure city on select[name='fromPort']
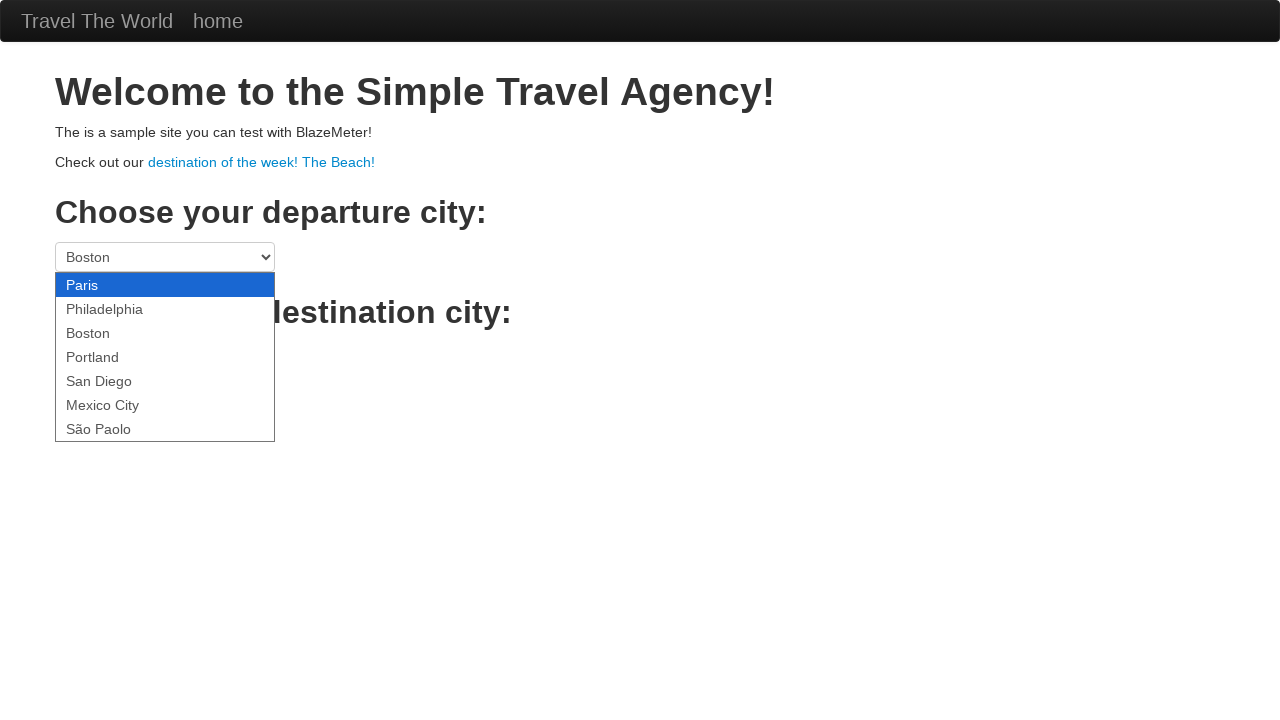

Clicked on destination city dropdown at (165, 357) on select[name='toPort']
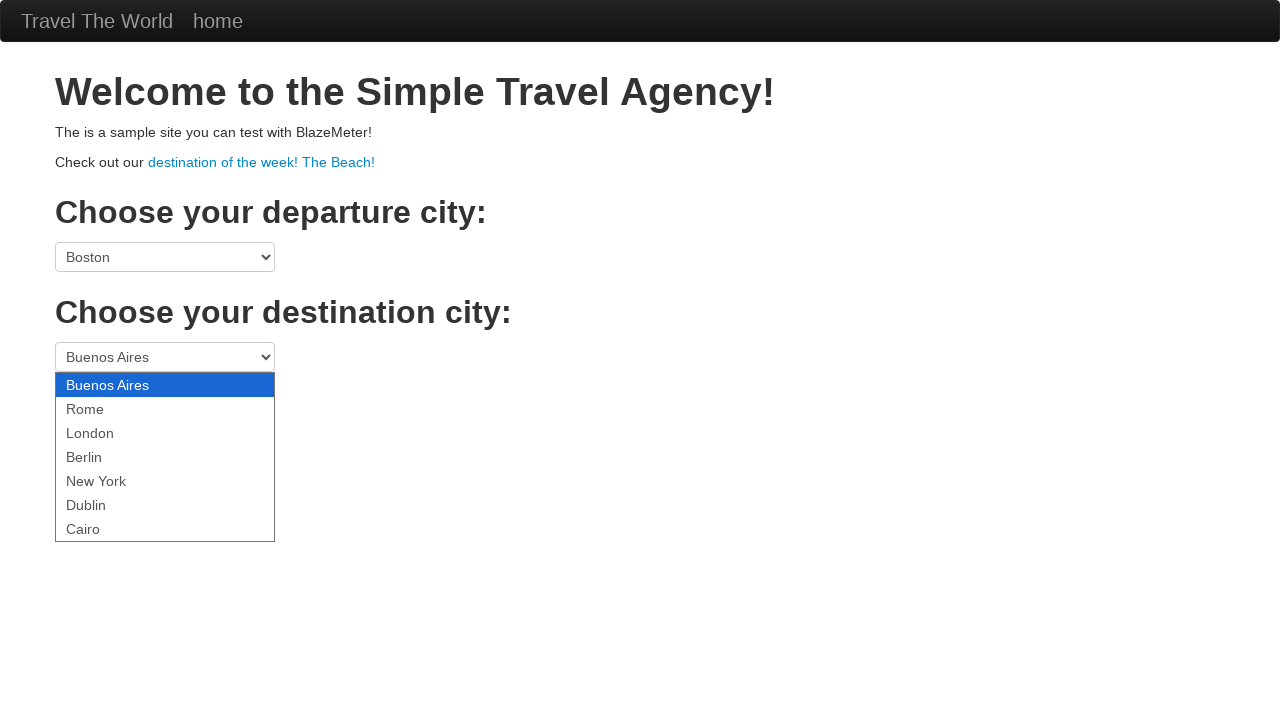

Selected New York as destination city on select[name='toPort']
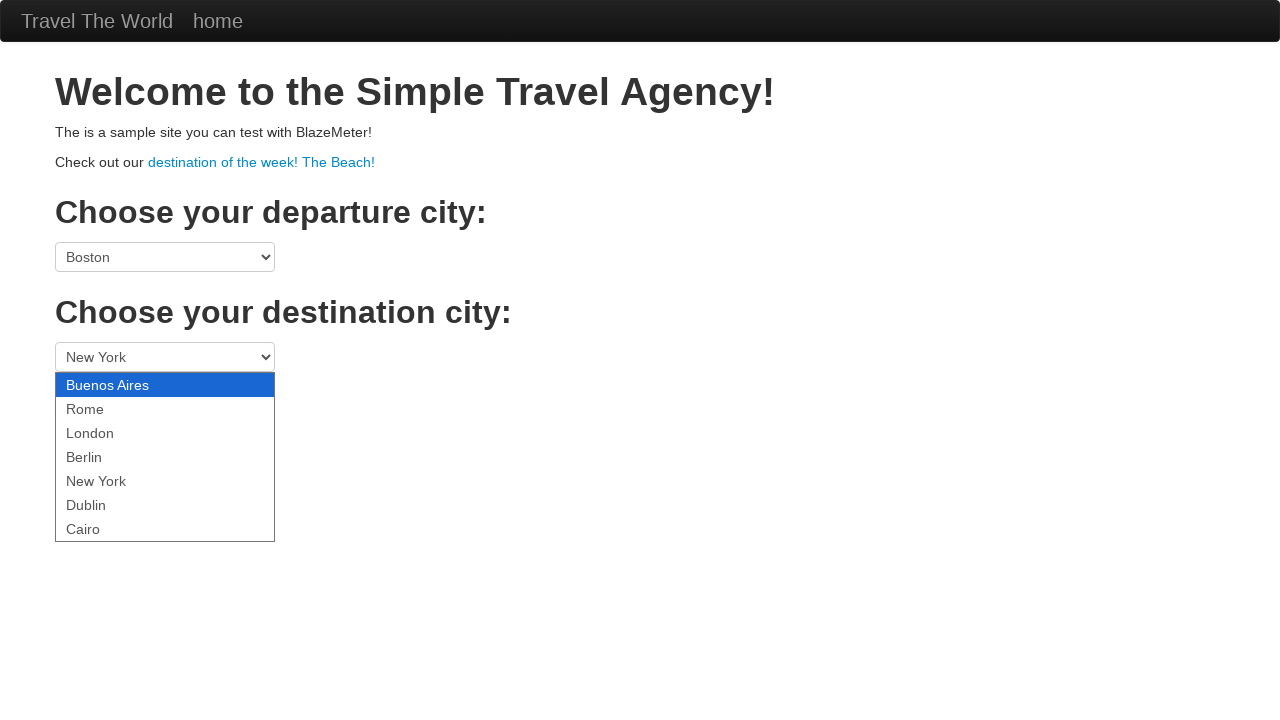

Clicked Find Flights button at (105, 407) on .btn-primary
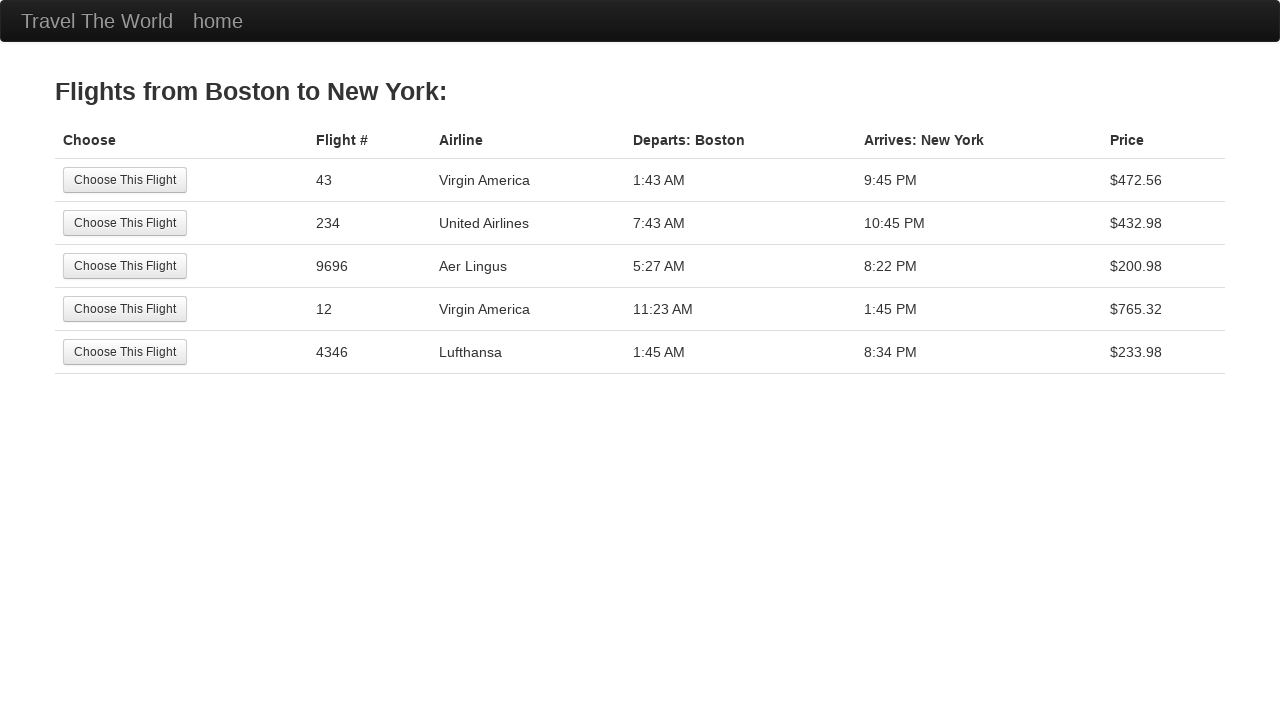

Selected the first available flight at (125, 180) on tr:nth-child(1) .btn
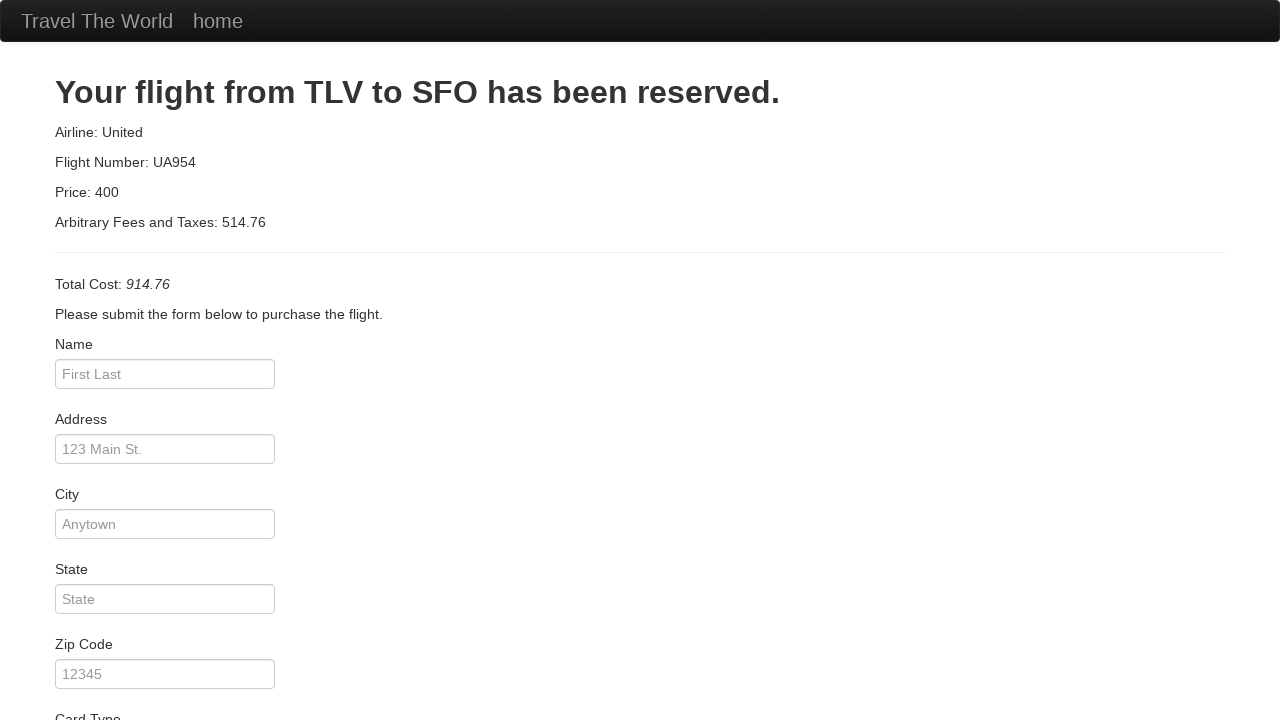

Clicked on passenger name field at (165, 374) on #inputName
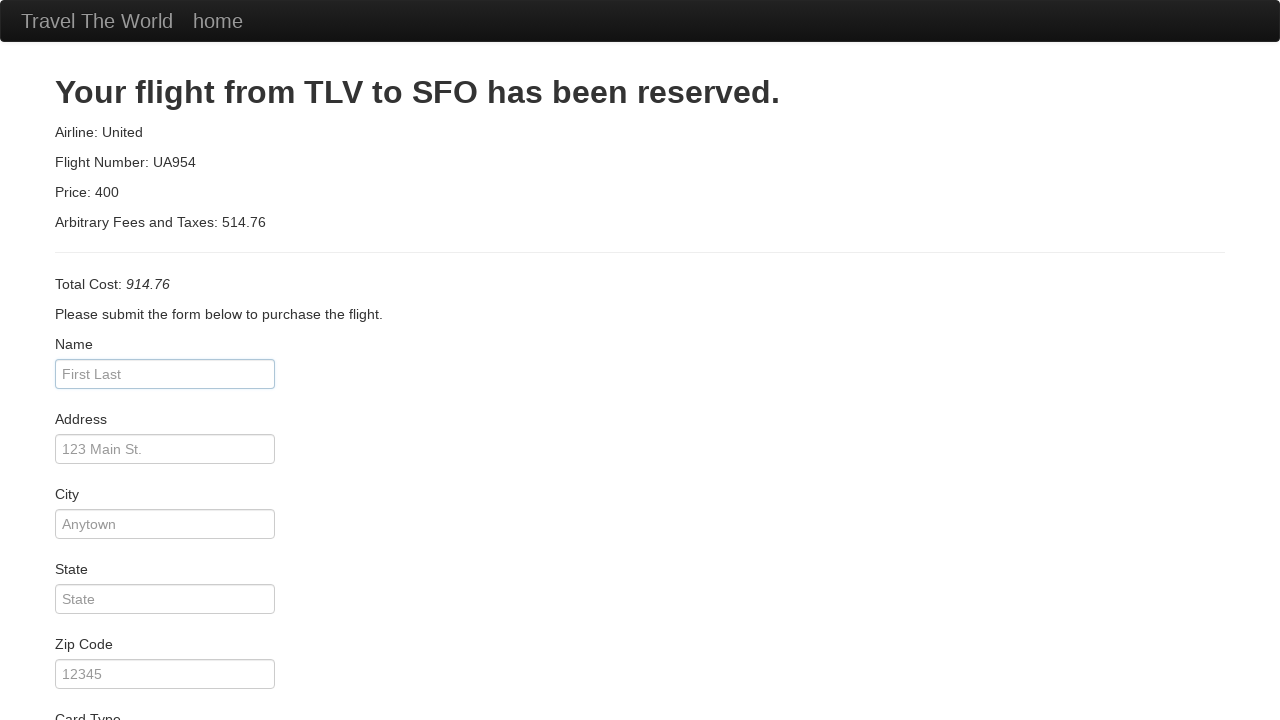

Filled passenger name as 'John Smith' on #inputName
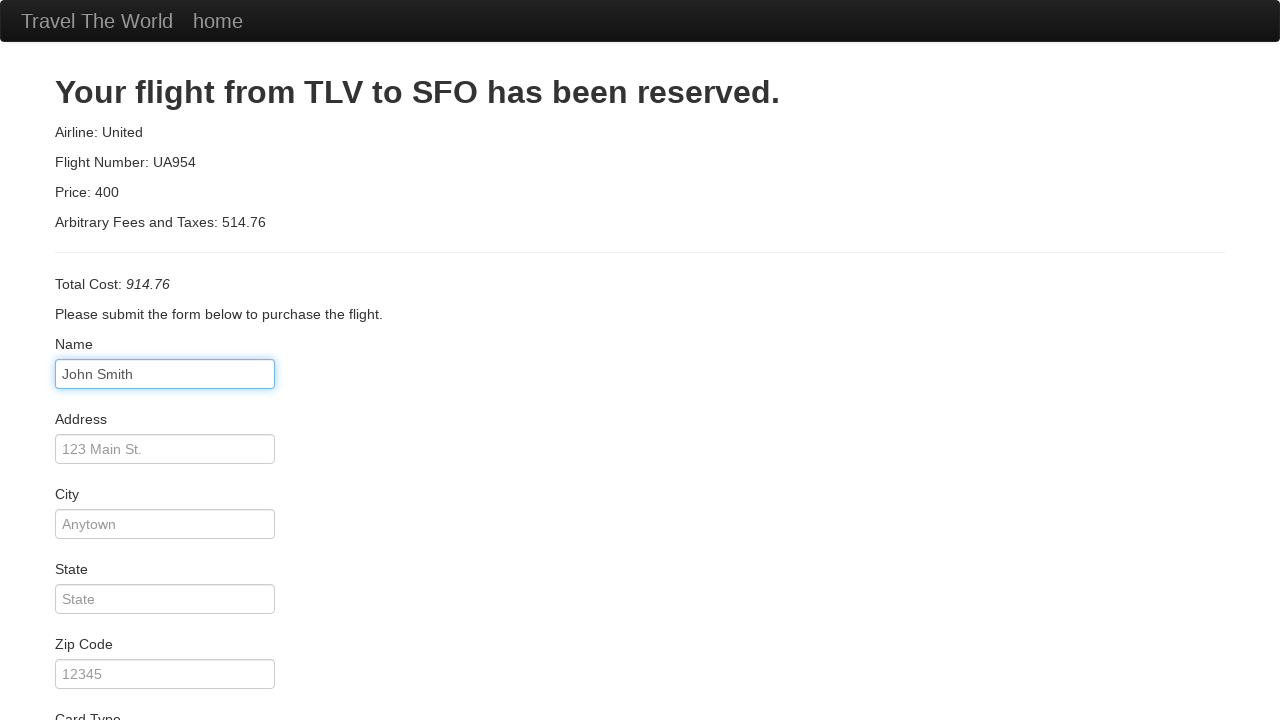

Filled address as '456 Oak Avenue' on #address
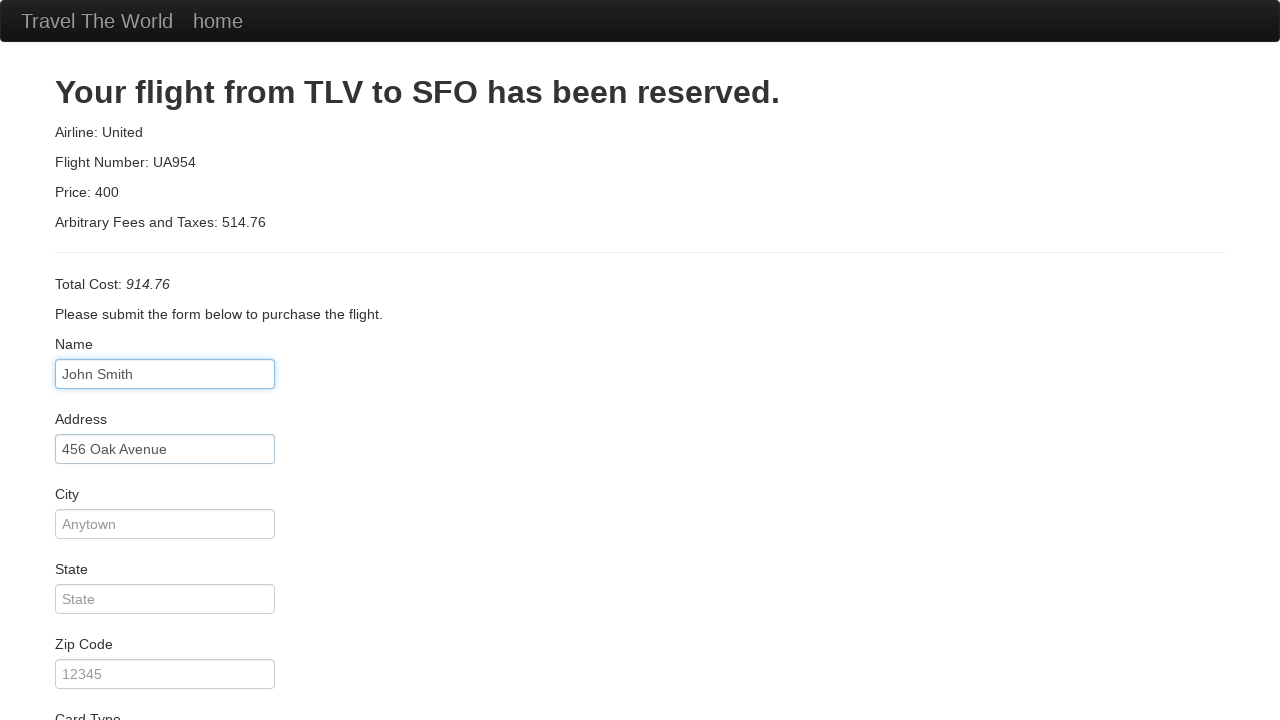

Filled city as 'Chicago' on #city
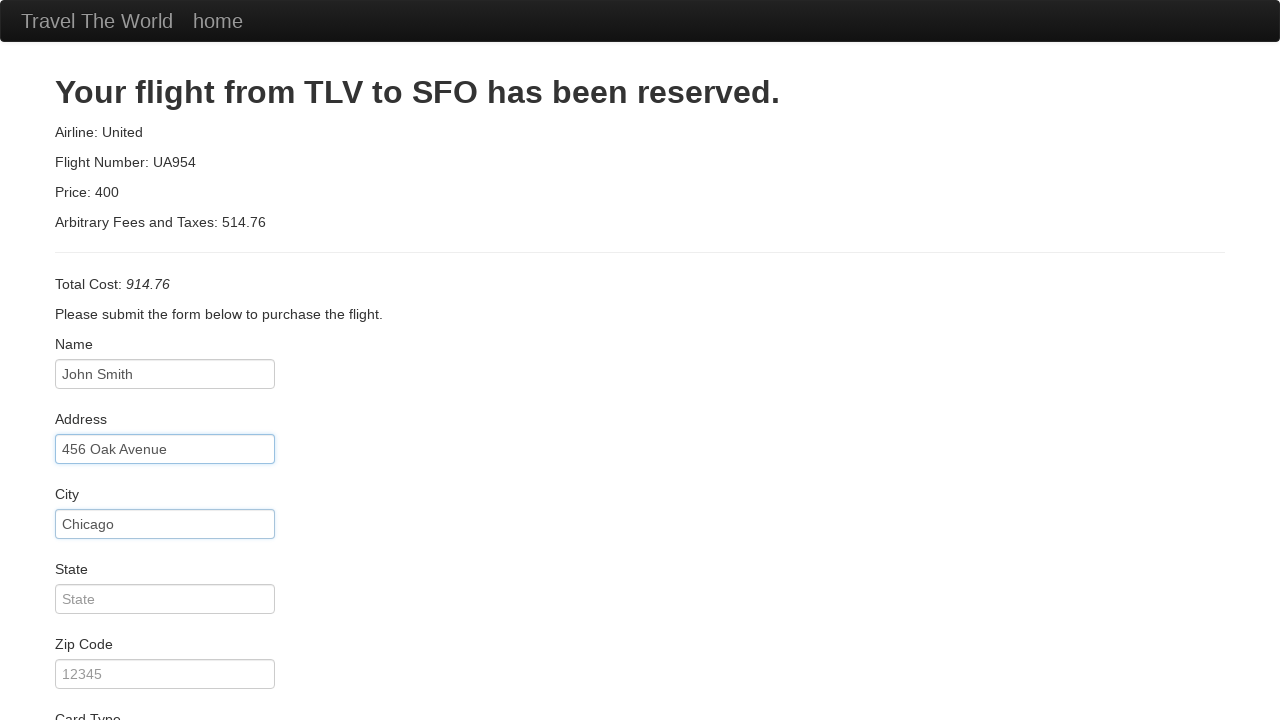

Filled state as 'IL' on #state
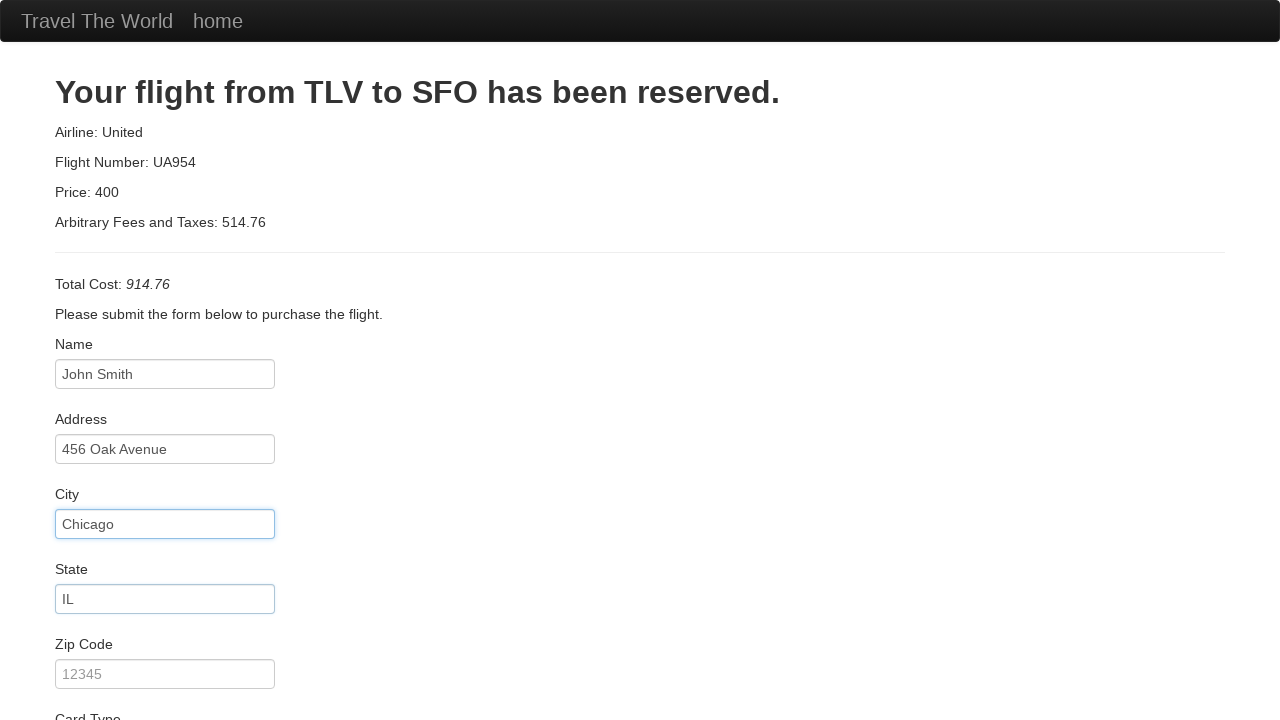

Filled zip code as '60601' on #zipCode
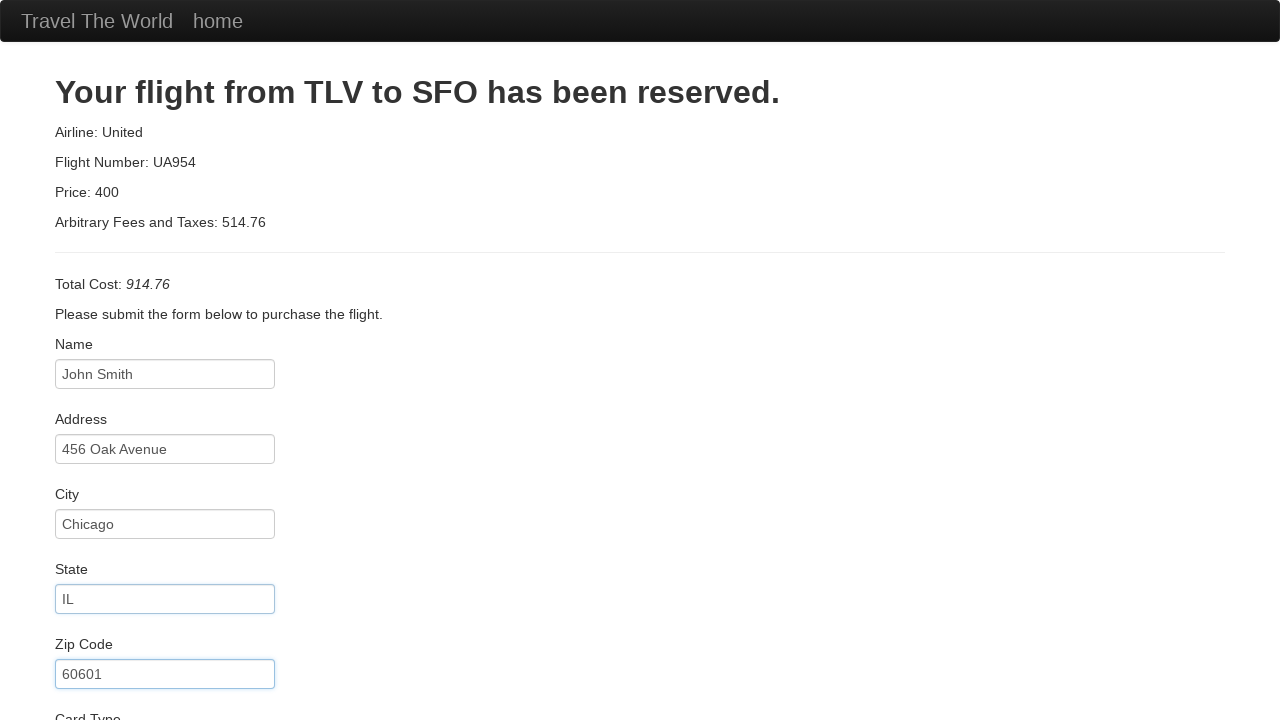

Clicked on credit card type dropdown at (165, 360) on #cardType
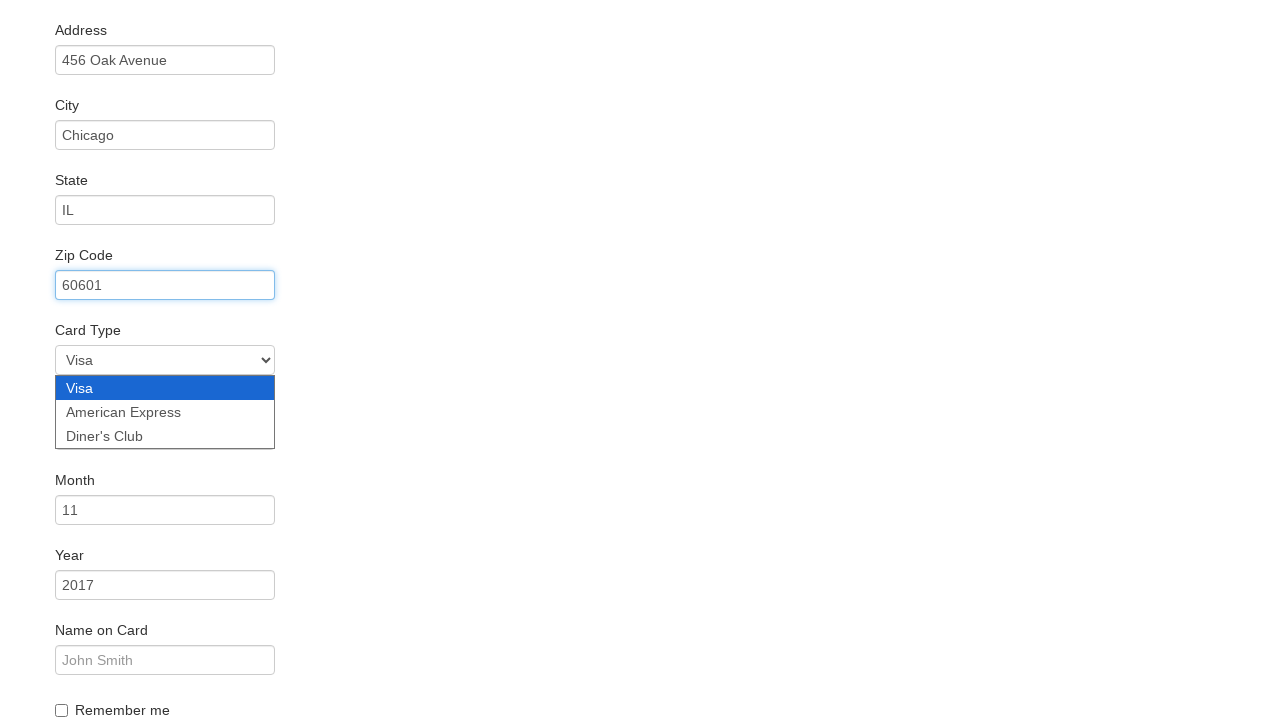

Selected American Express as credit card type on #cardType
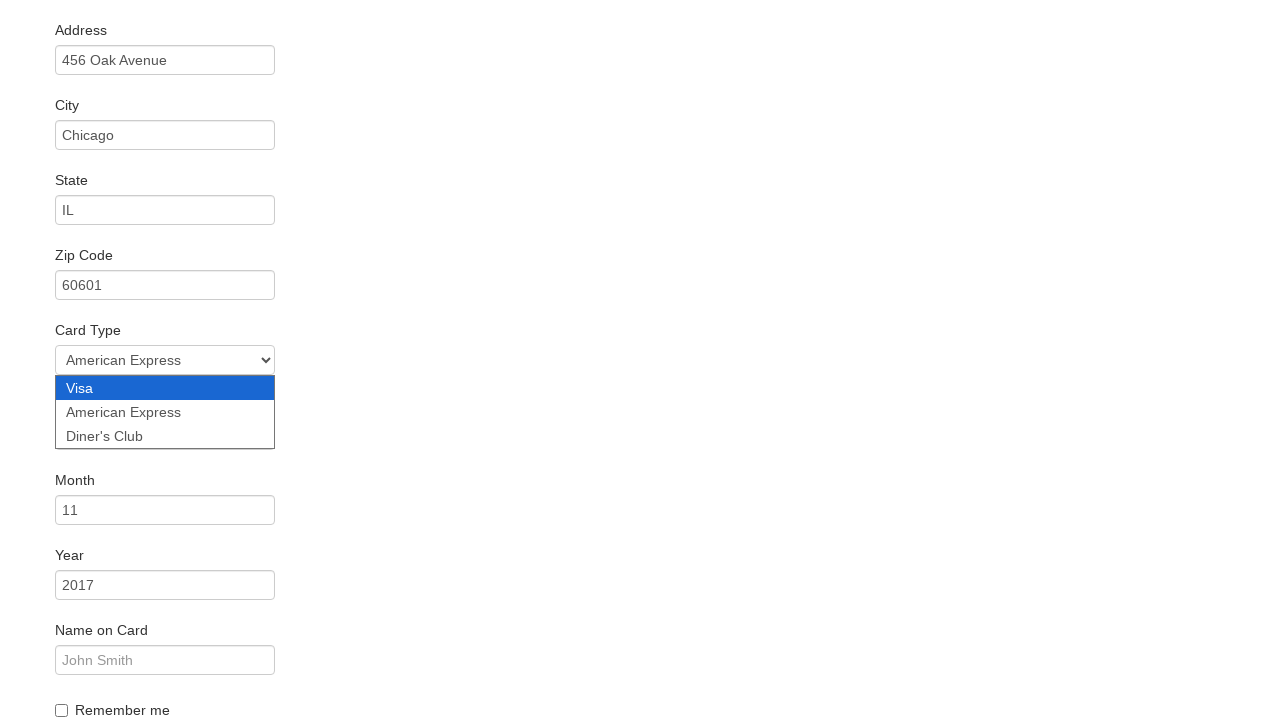

Clicked on credit card number field at (165, 435) on #creditCardNumber
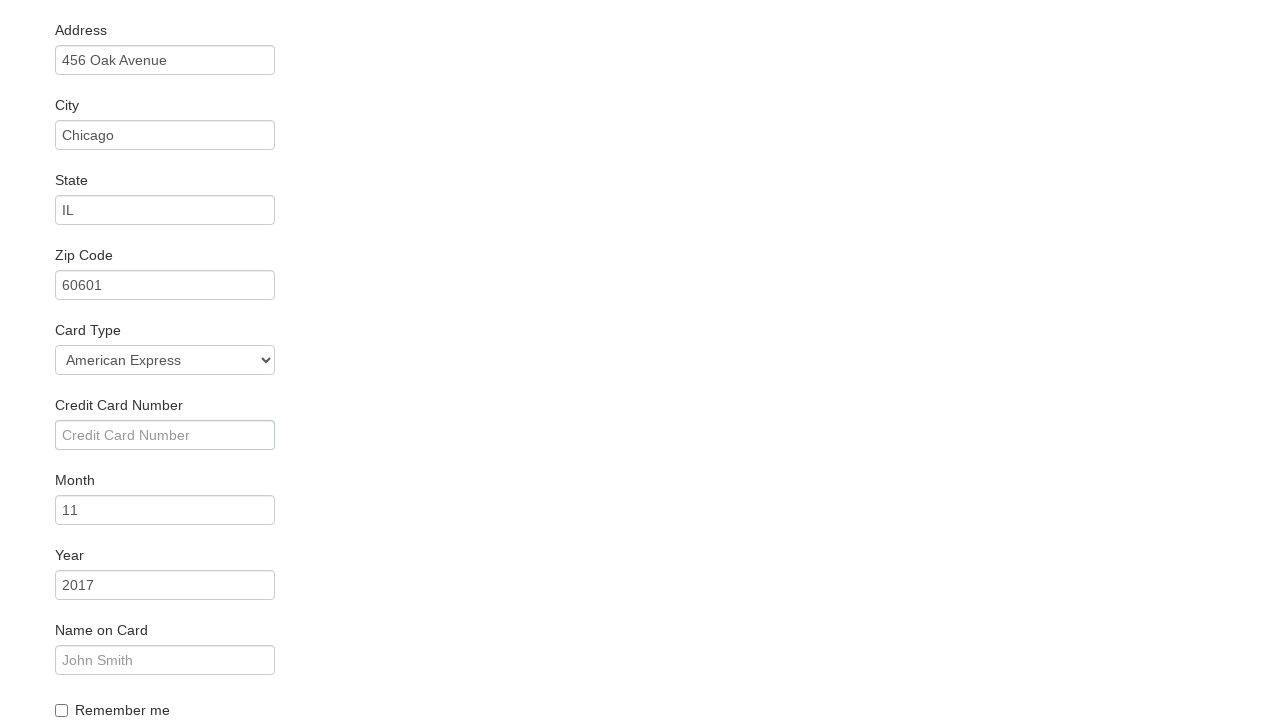

Filled credit card number on #creditCardNumber
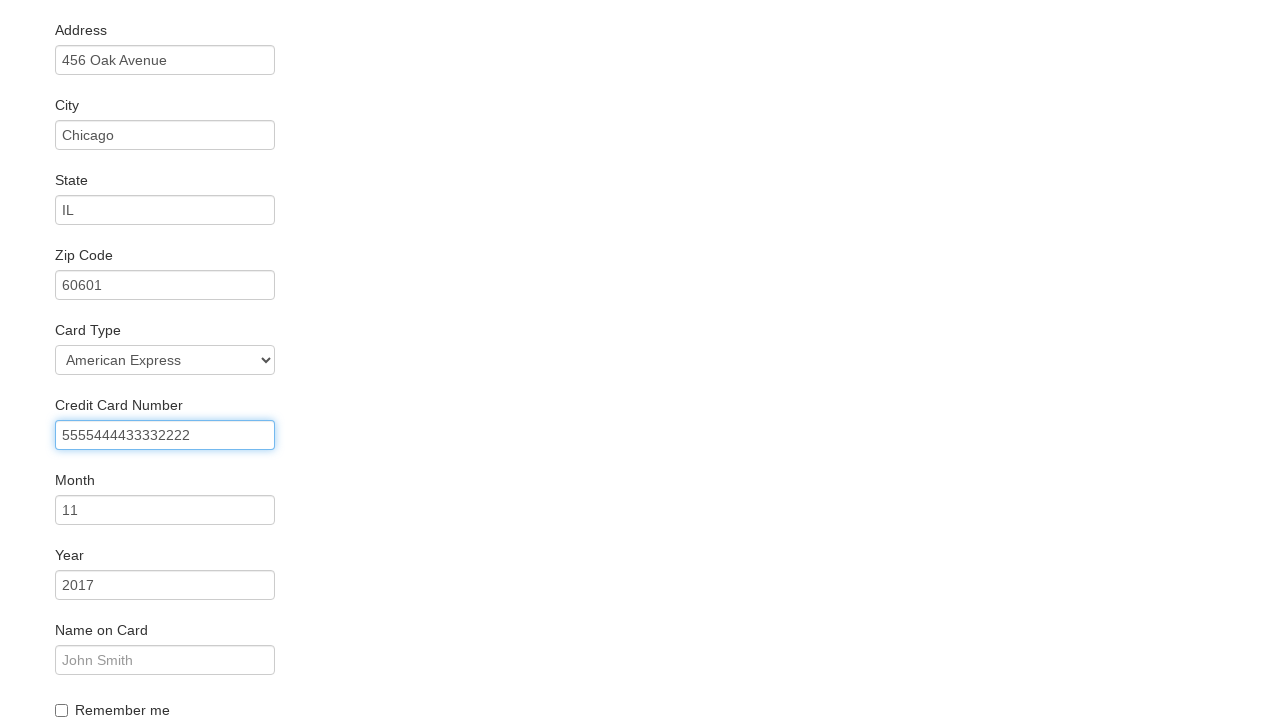

Clicked on credit card expiration year field at (165, 585) on #creditCardYear
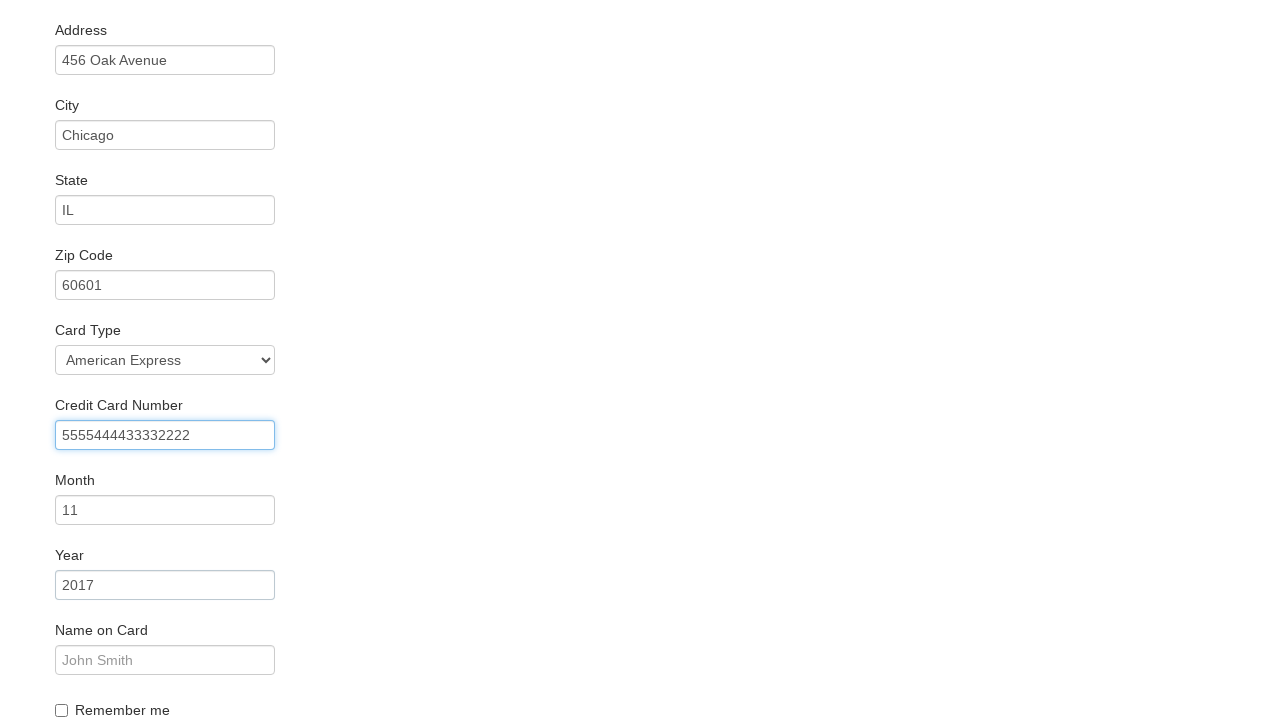

Filled credit card expiration year as '2025' on #creditCardYear
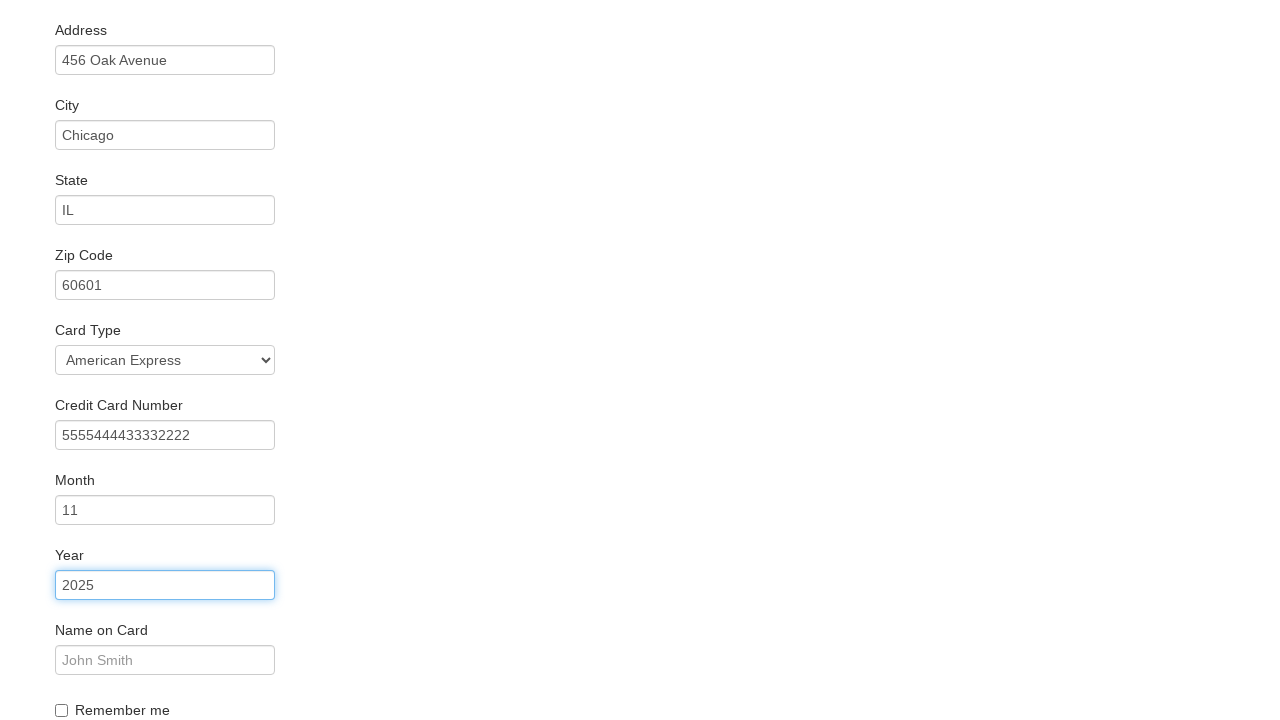

Clicked on cardholder name field at (165, 660) on #nameOnCard
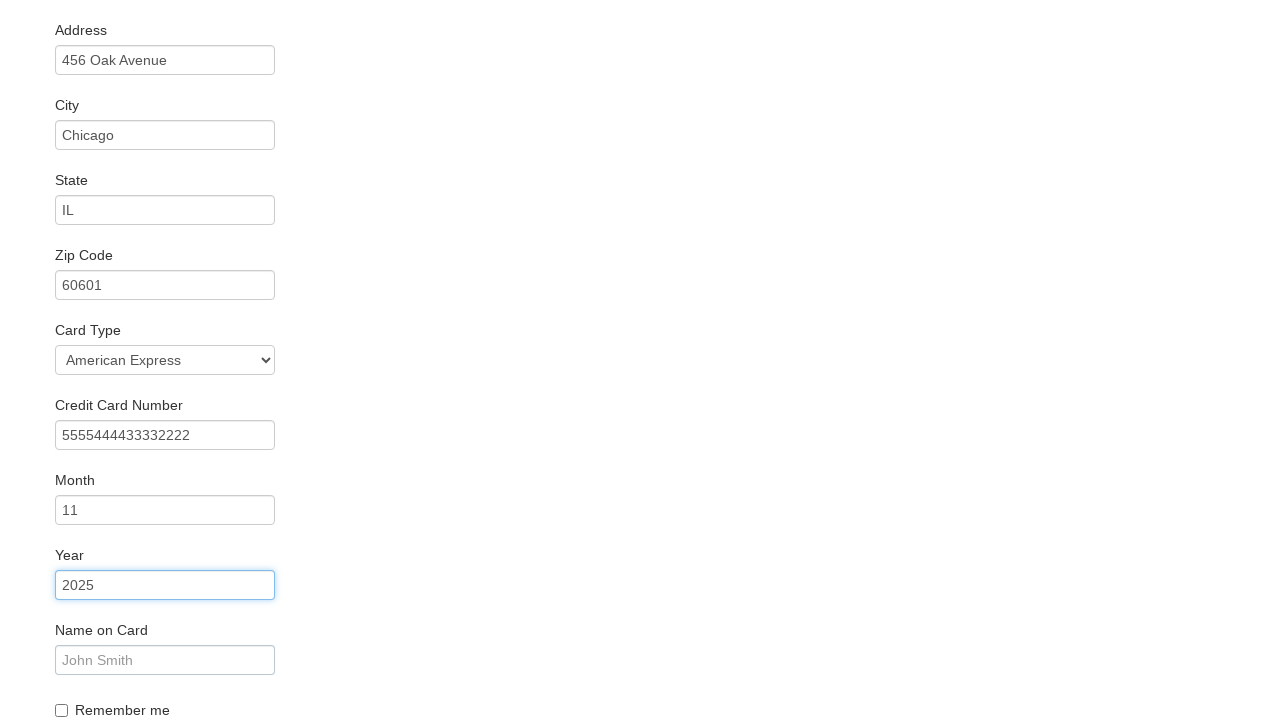

Filled cardholder name as 'John Smith' on #nameOnCard
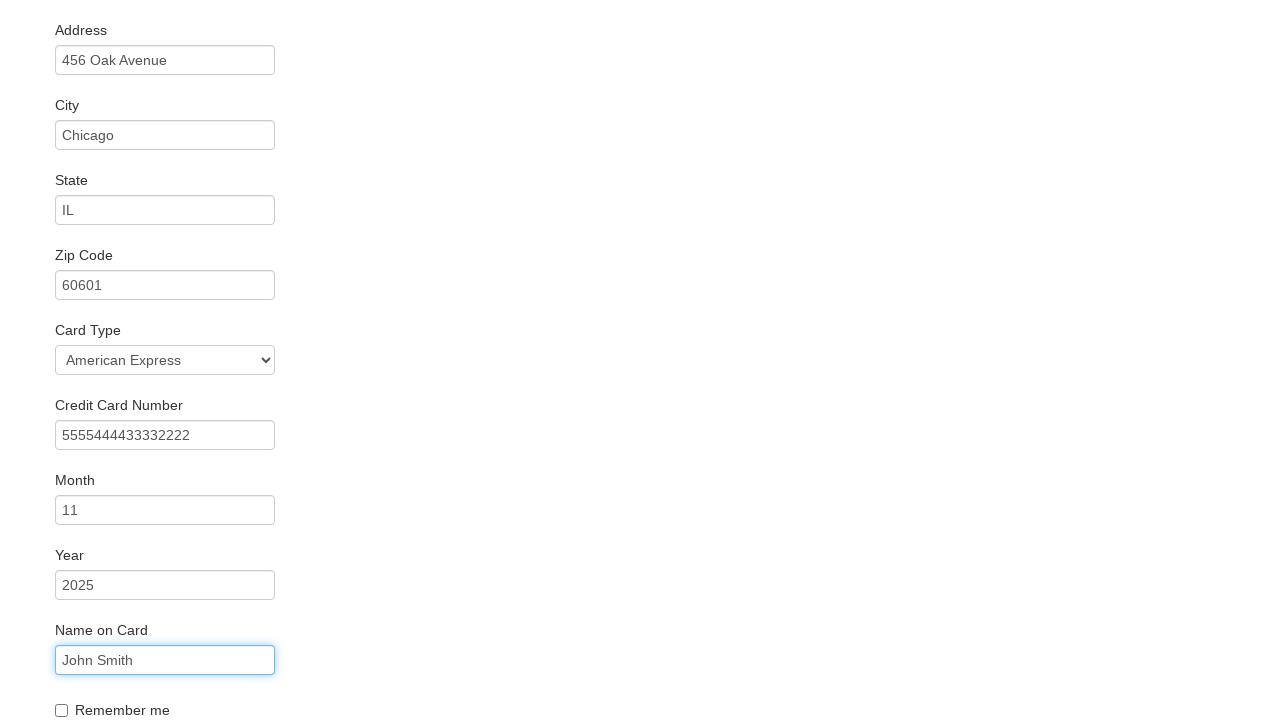

Clicked submit button to complete flight booking purchase at (118, 685) on .btn-primary
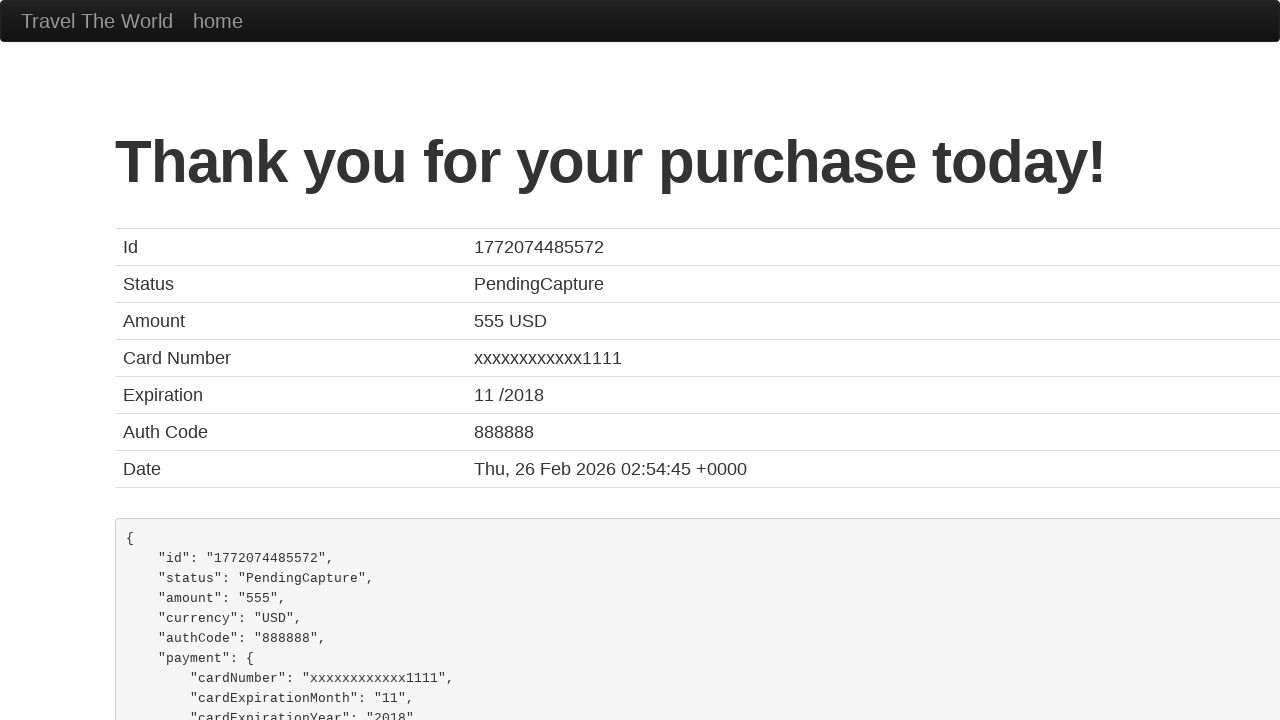

Waited for confirmation page to load
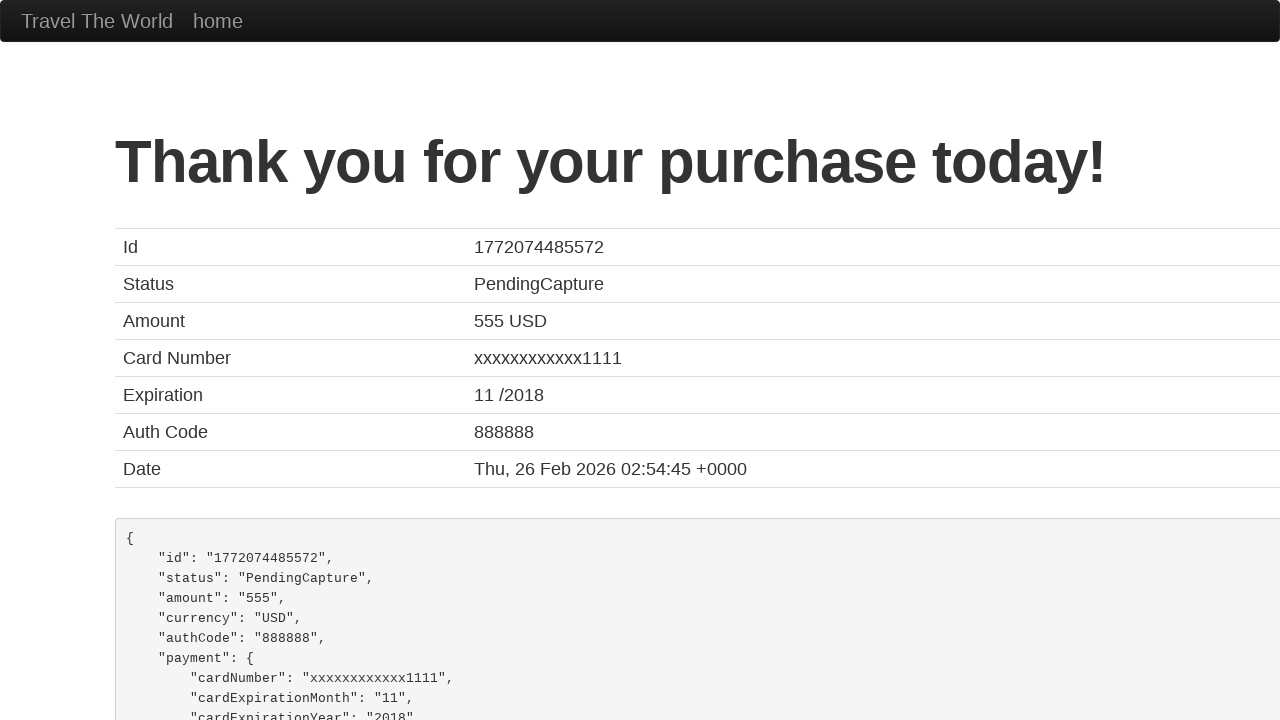

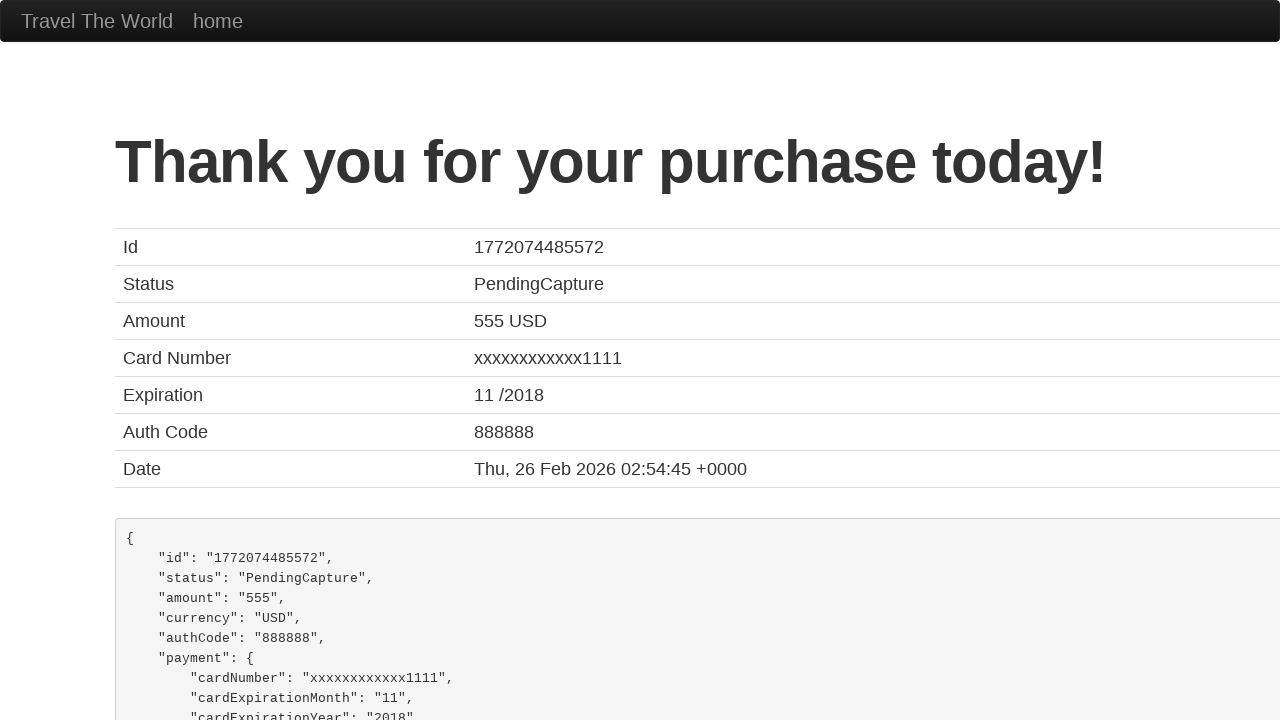